Tests JavaScript prompt dialog handling by clicking a button to trigger a JS prompt, entering text into the prompt, and accepting it

Starting URL: https://the-internet.herokuapp.com/javascript_alerts

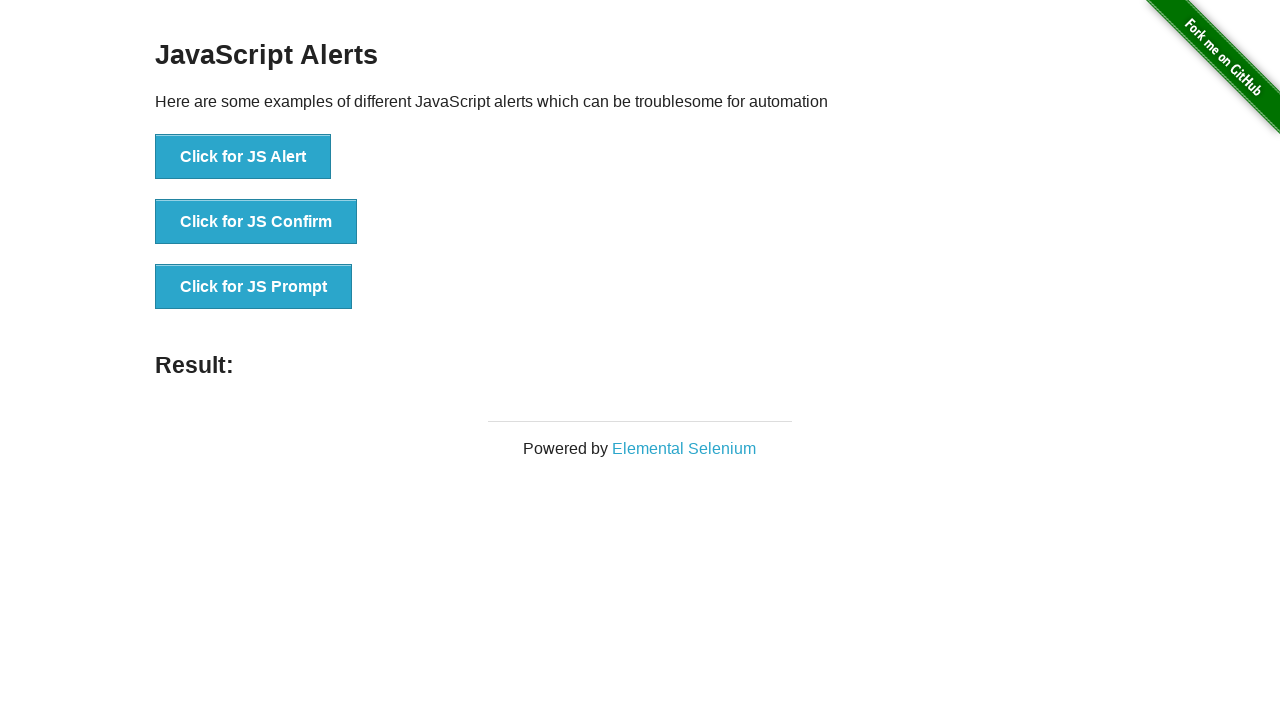

Clicked button to trigger JS Prompt dialog at (254, 287) on xpath=//button[text()='Click for JS Prompt']
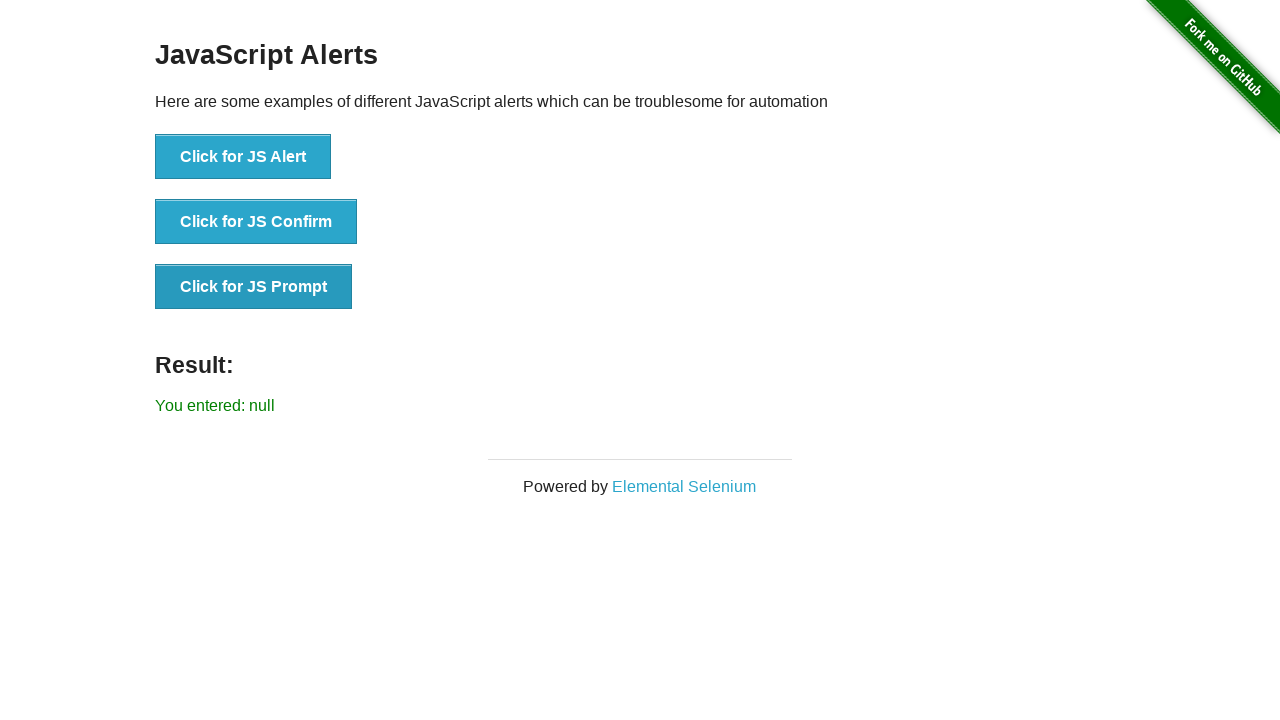

Set up dialog handler to accept prompt with text 'velocity'
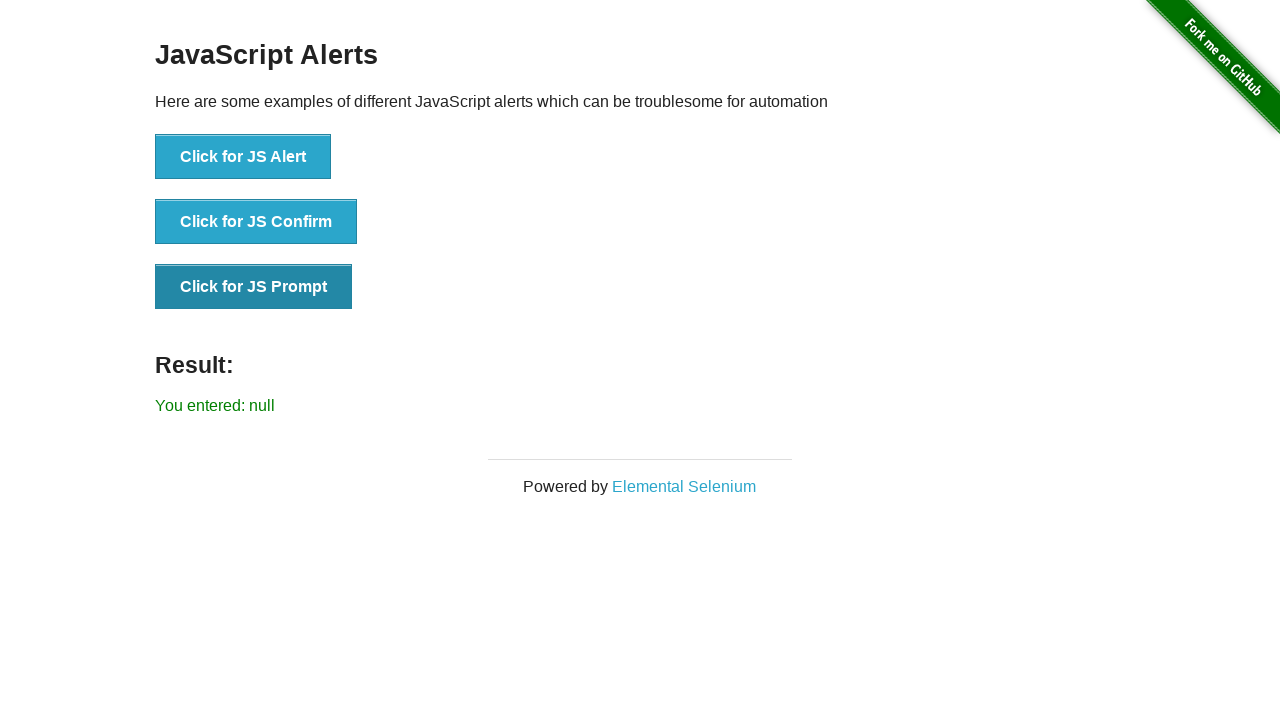

Re-clicked button to trigger JS Prompt with handler ready at (254, 287) on xpath=//button[text()='Click for JS Prompt']
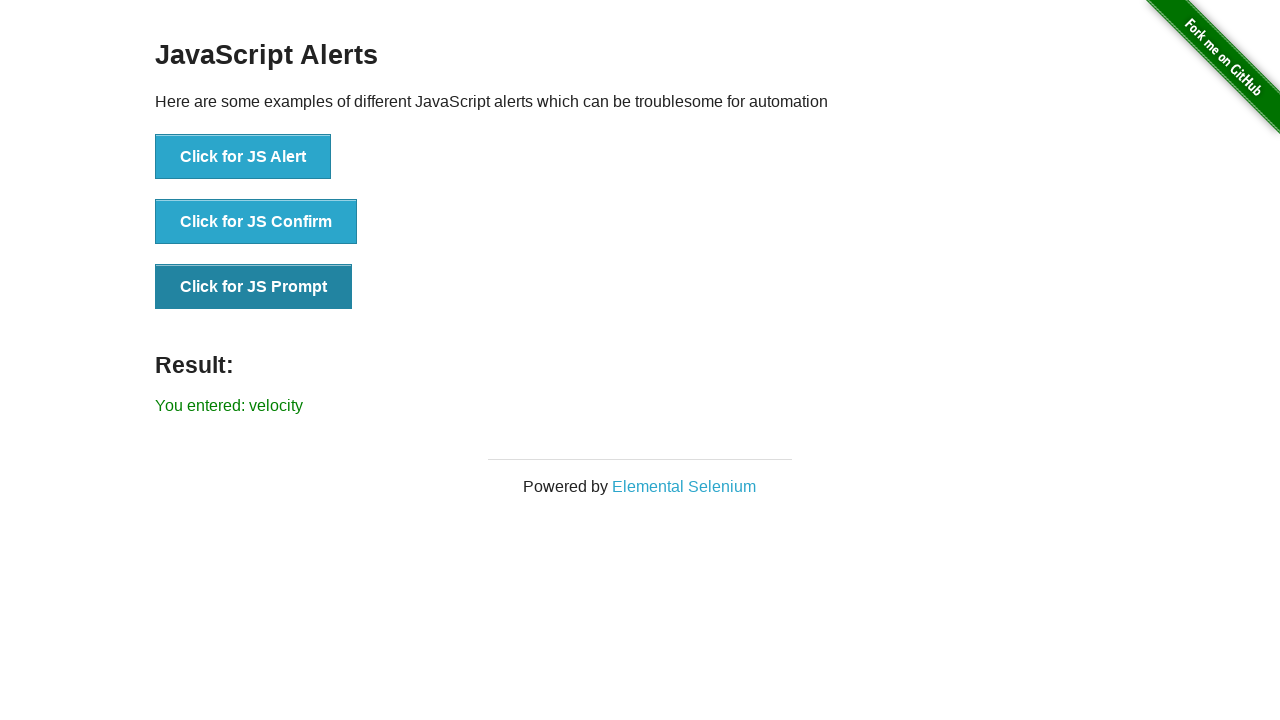

Result element appeared confirming prompt was accepted with 'velocity'
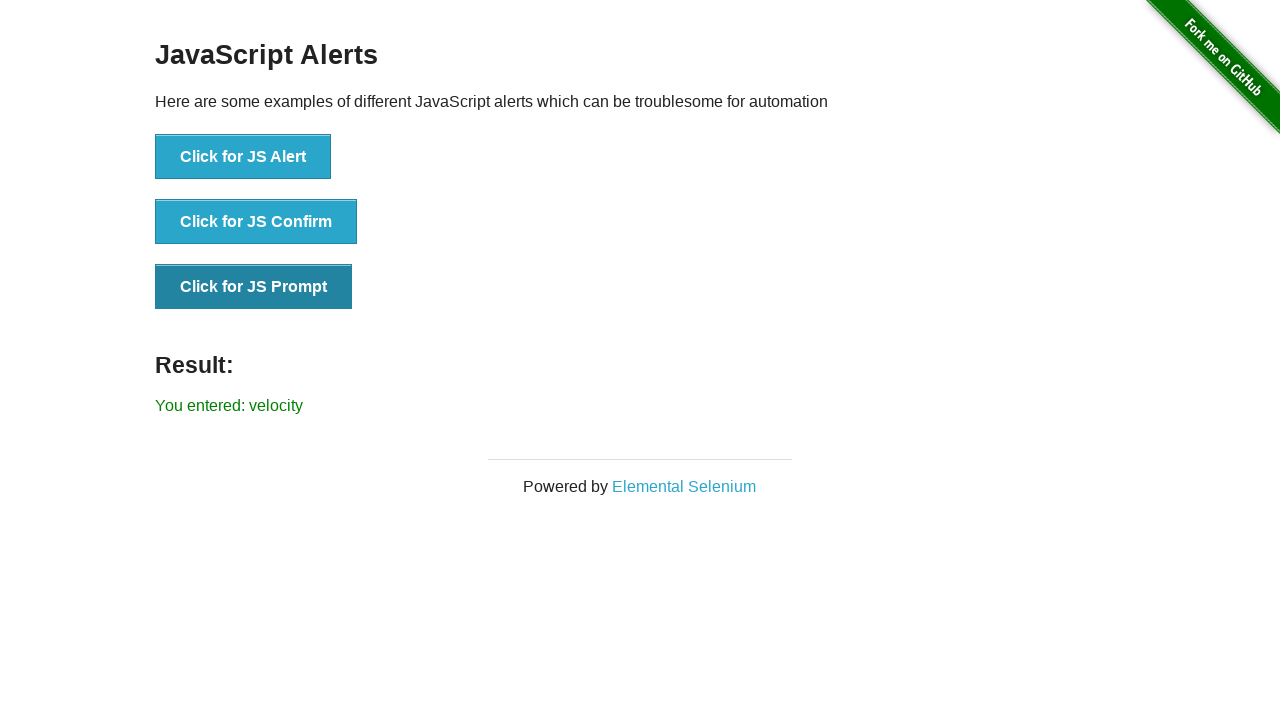

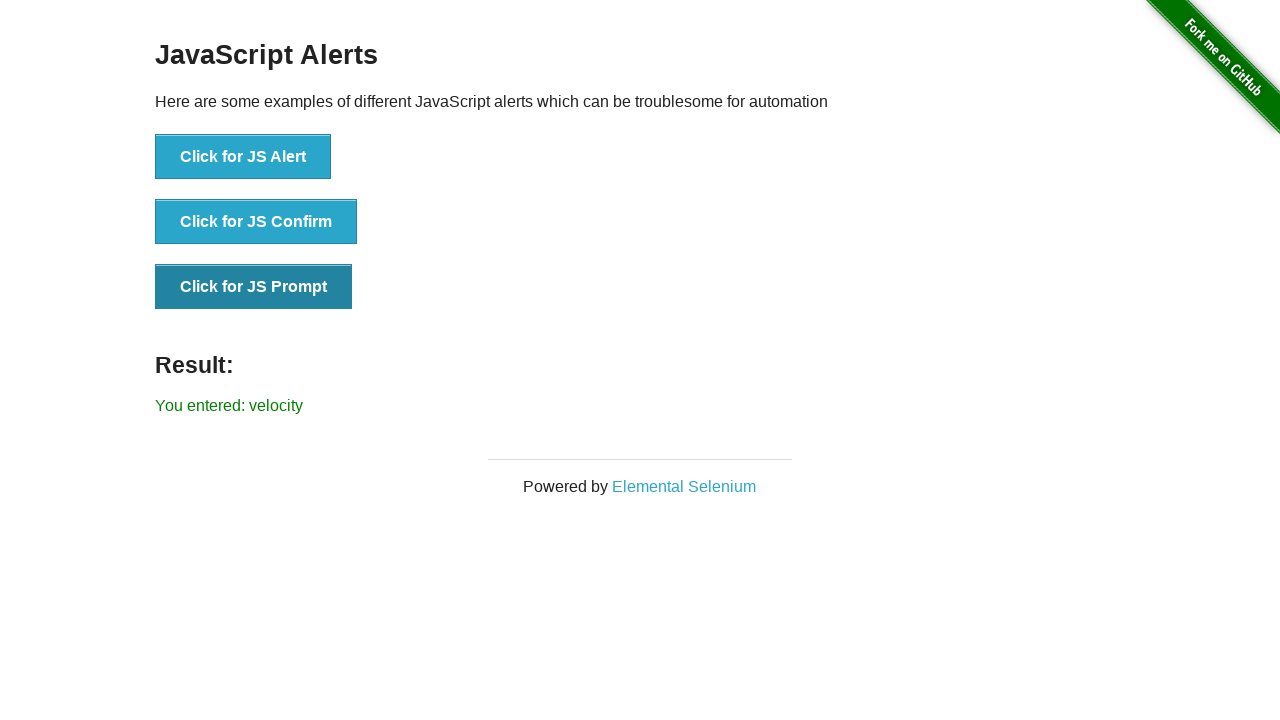